Tests footer navigation links on the ParaBank demo site by clicking each footer link (Home, About Us, Services, Products, Locations, Forum, Site Map) and navigating back after each click.

Starting URL: https://parabank.parasoft.com/parabank/index.htm

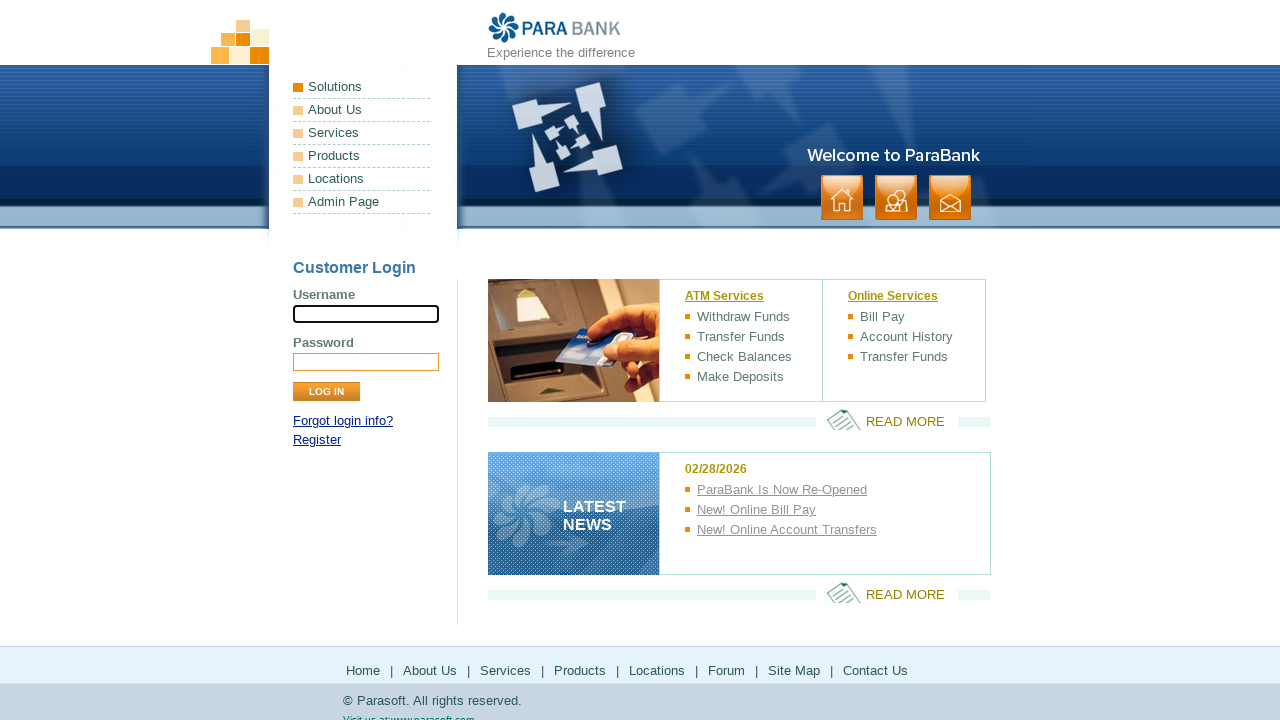

Clicked Home link in footer at (363, 670) on xpath=//a[normalize-space()='Home']
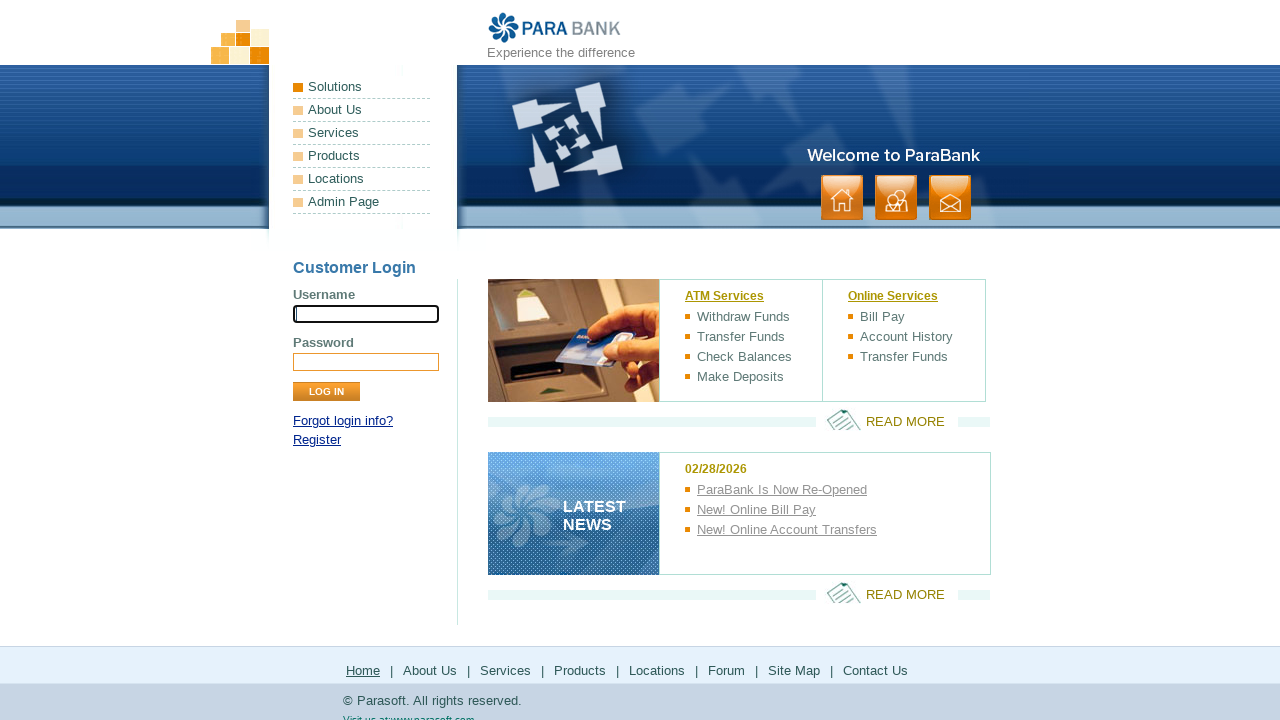

Home page loaded
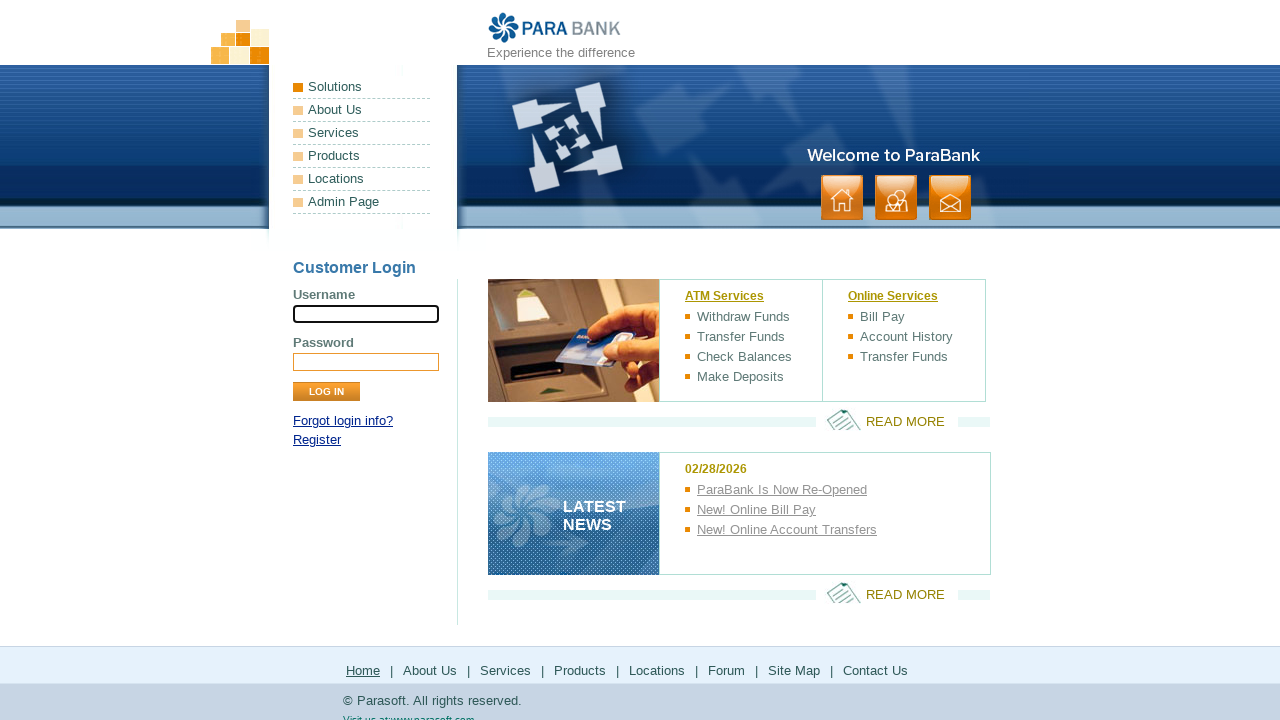

Navigated back to ParaBank home
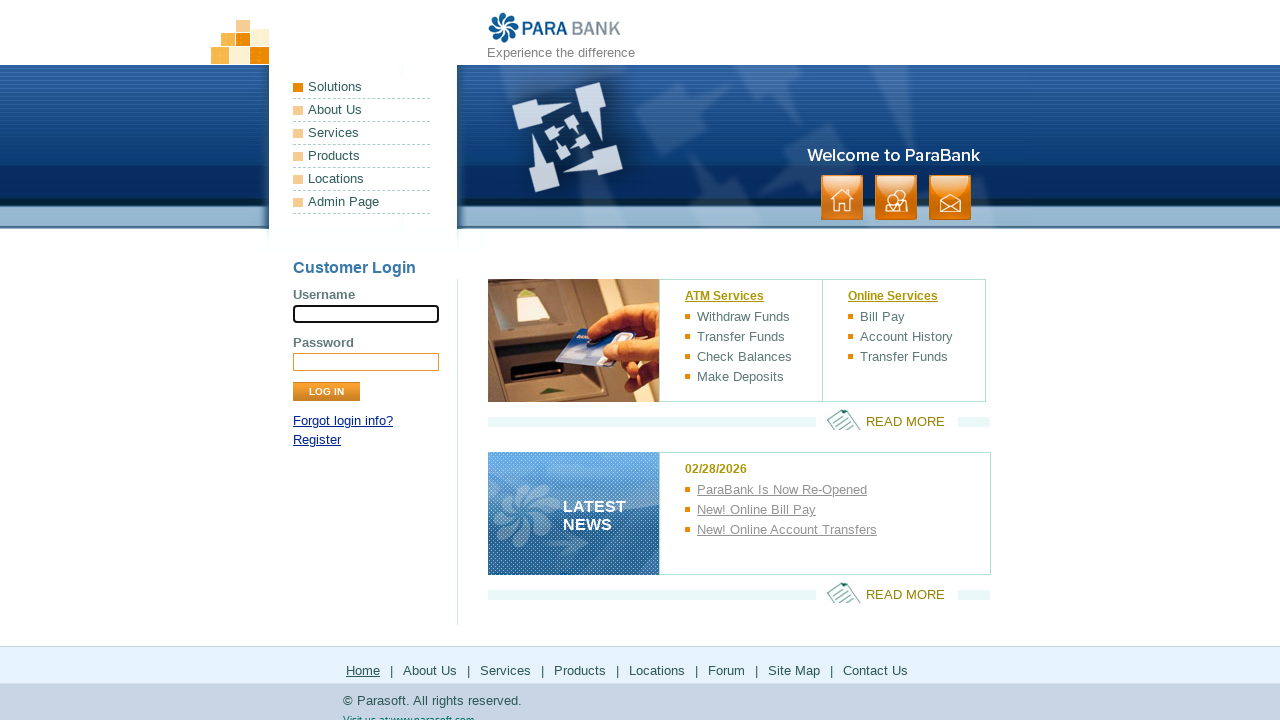

Clicked About Us link in footer at (362, 110) on a:text('About Us')
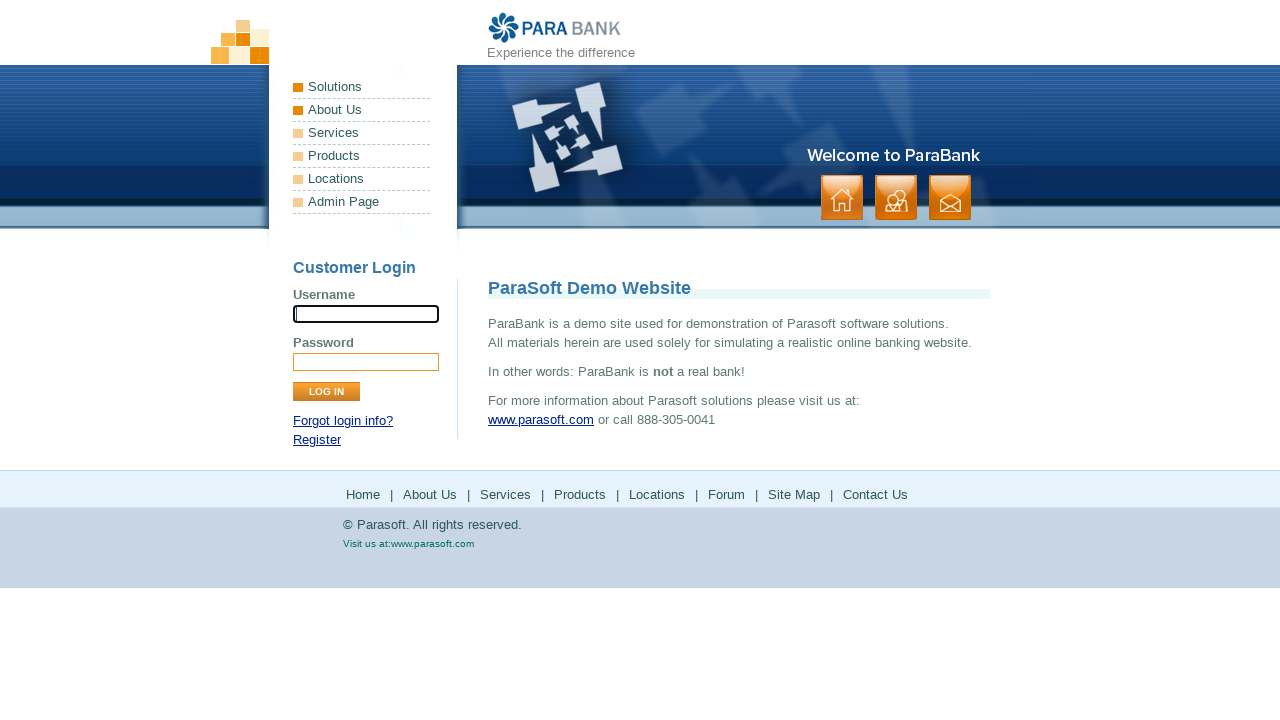

About Us page loaded
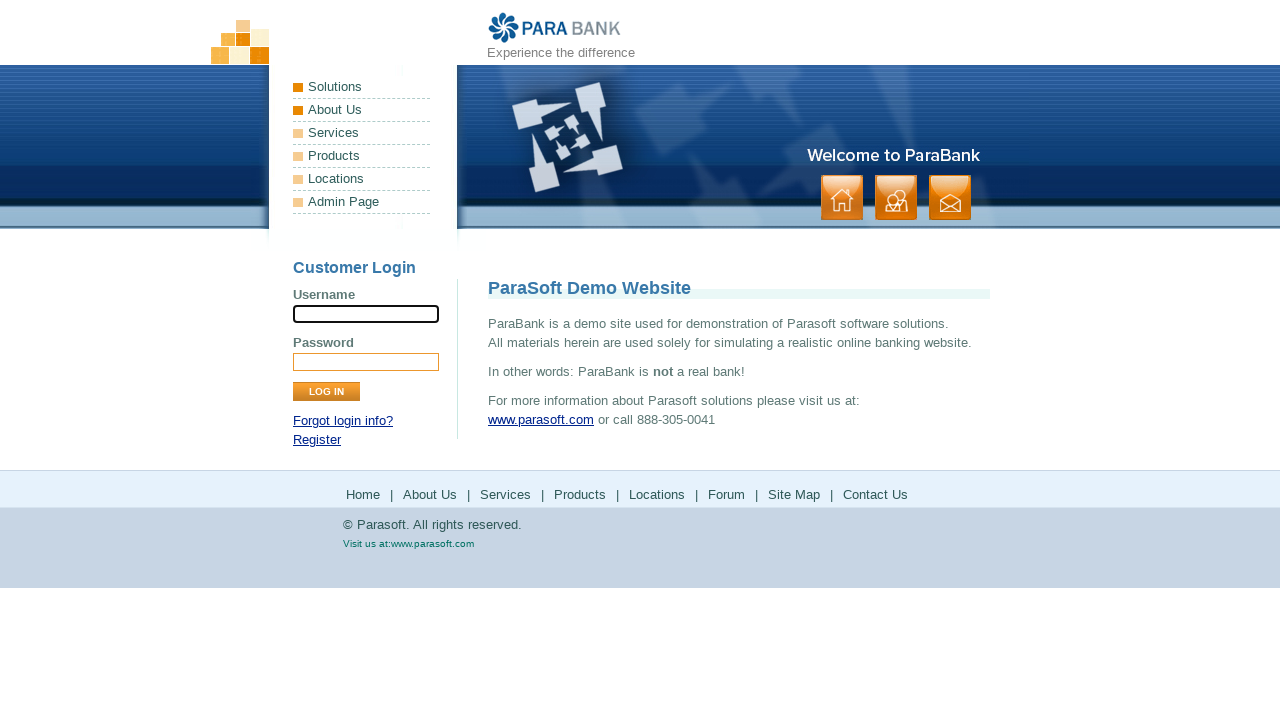

Navigated back to ParaBank home
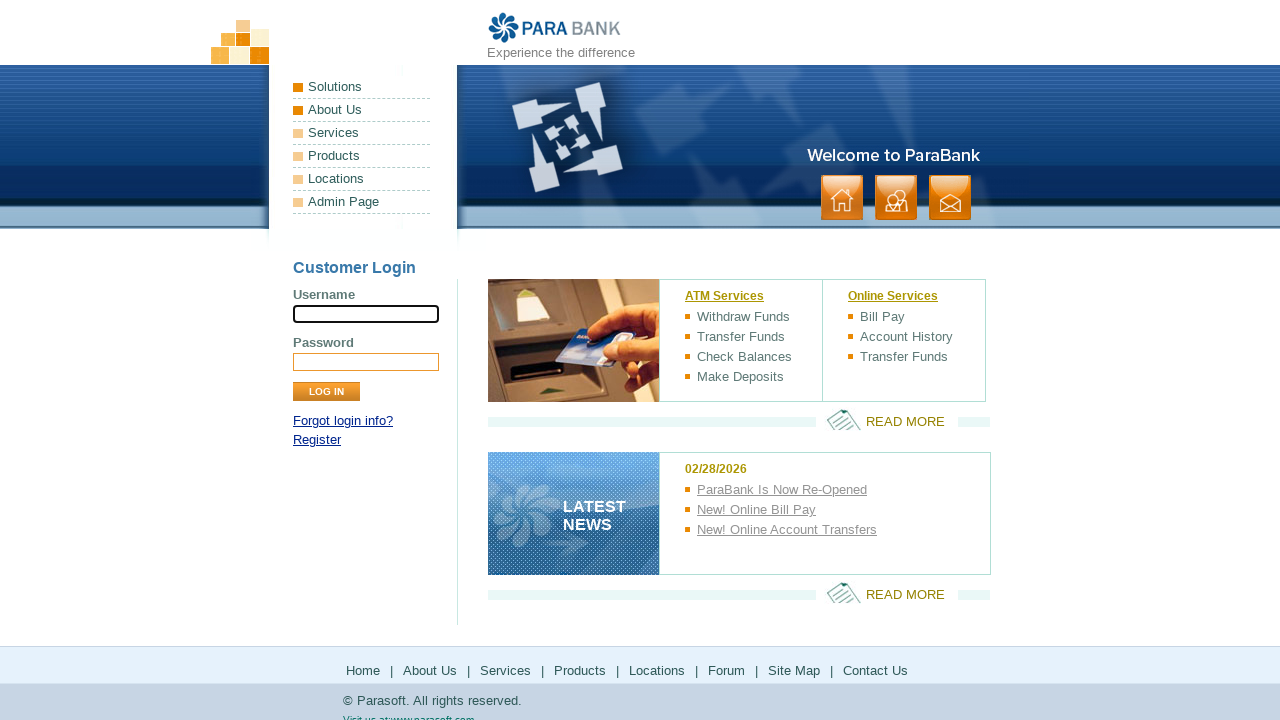

Clicked Services link in footer at (362, 133) on a:text('Services')
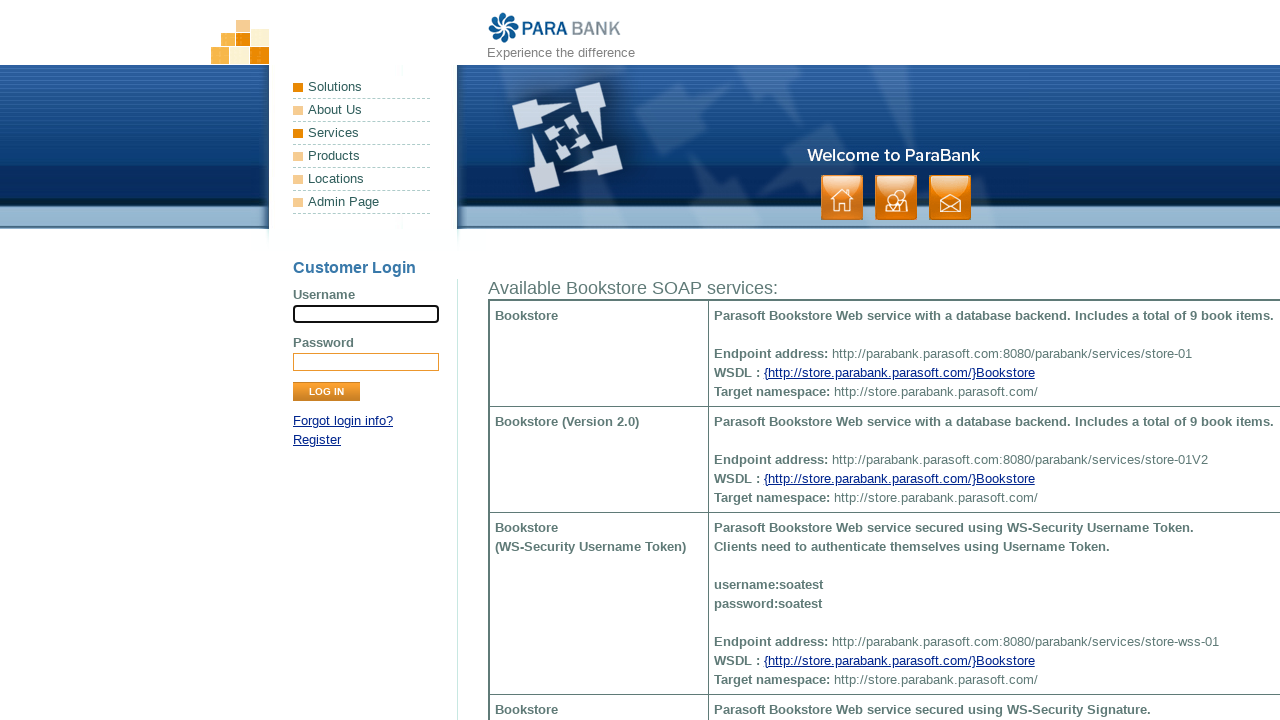

Services page loaded
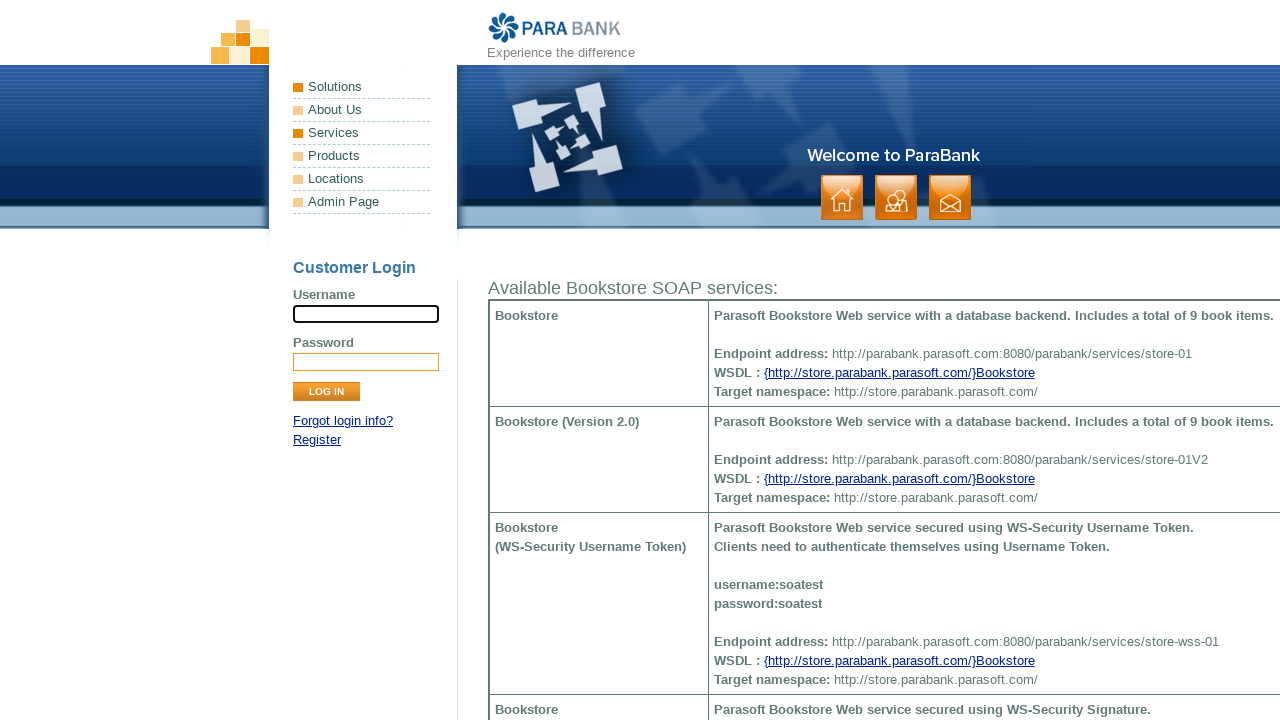

Navigated back to ParaBank home
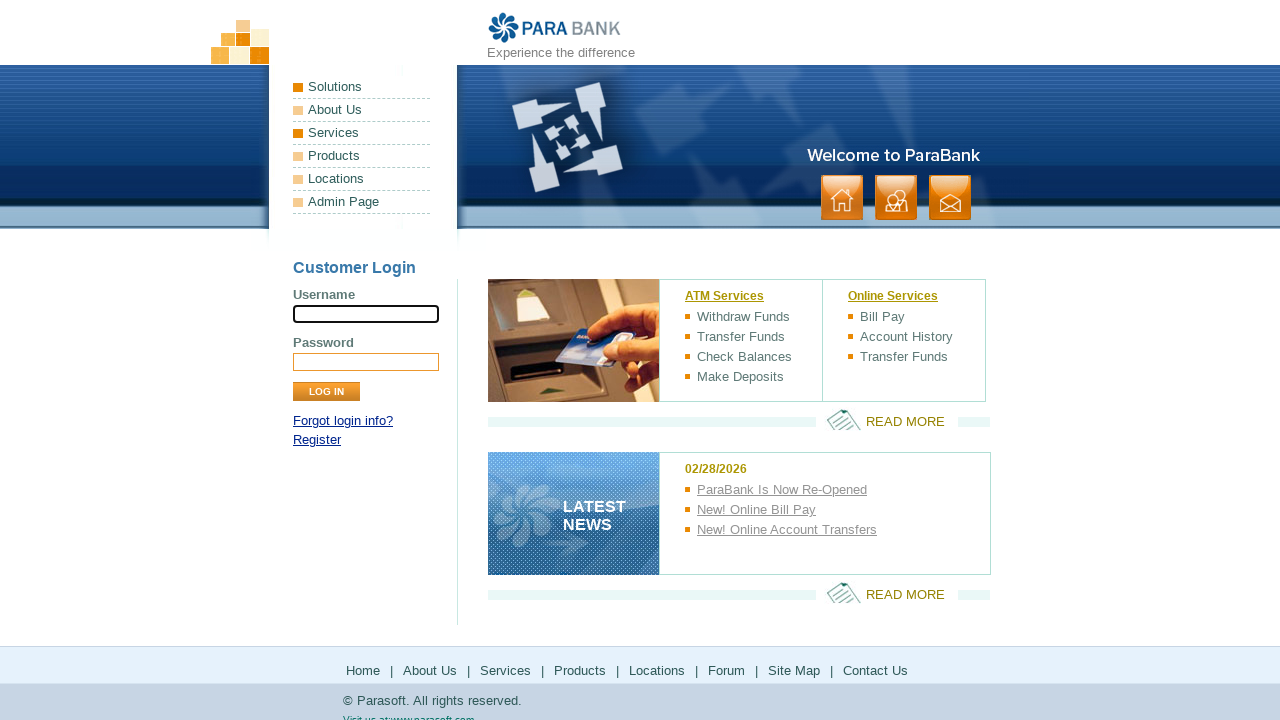

Clicked Products link in footer at (362, 156) on a:text('Products')
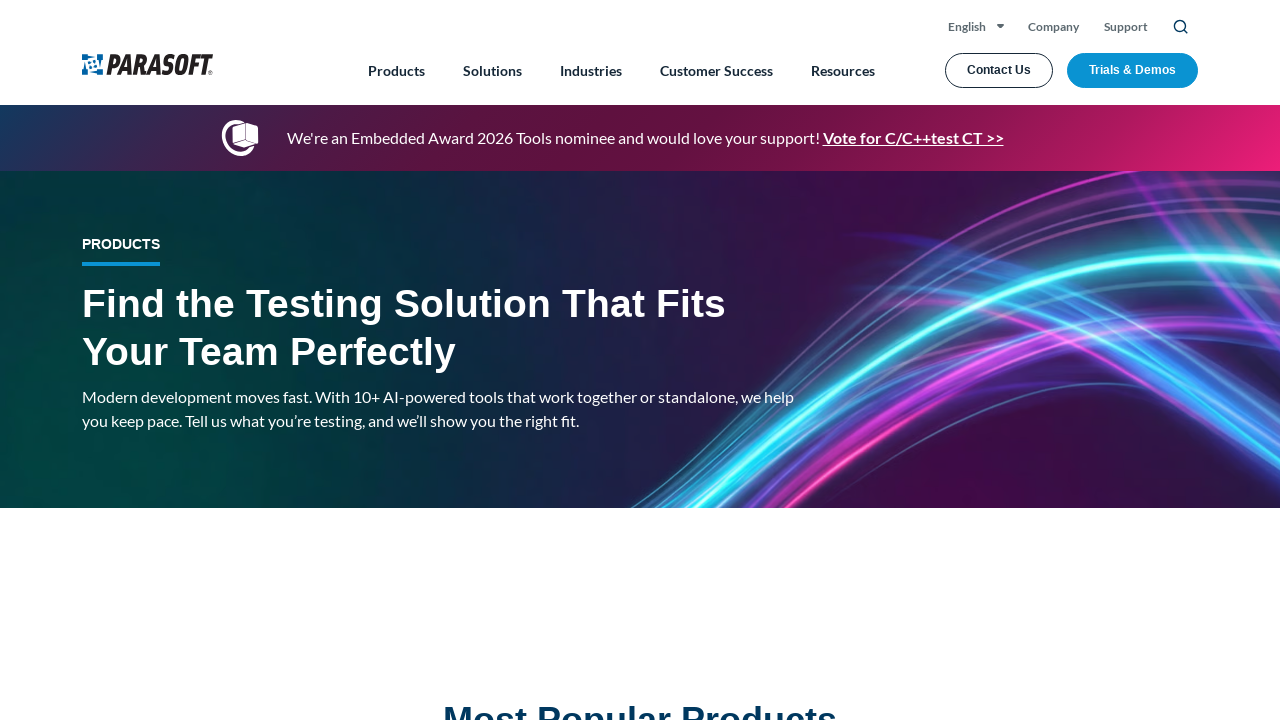

Products page loaded
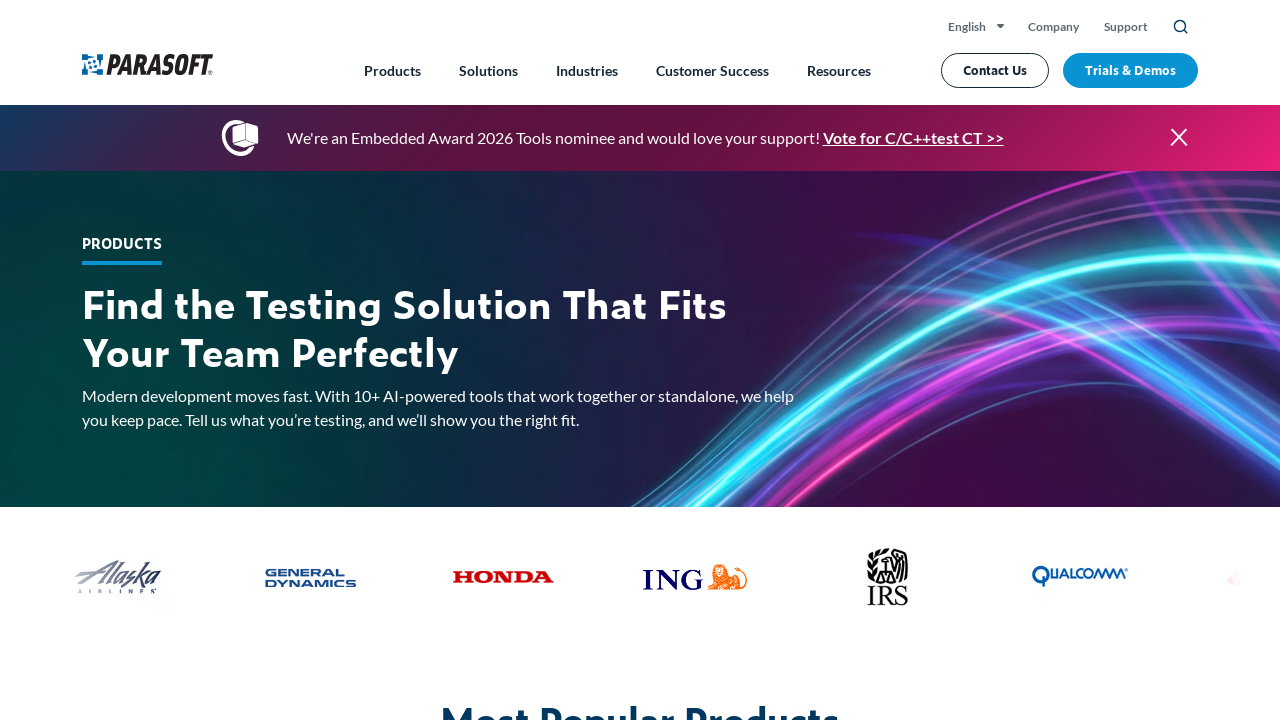

Navigated back to ParaBank home
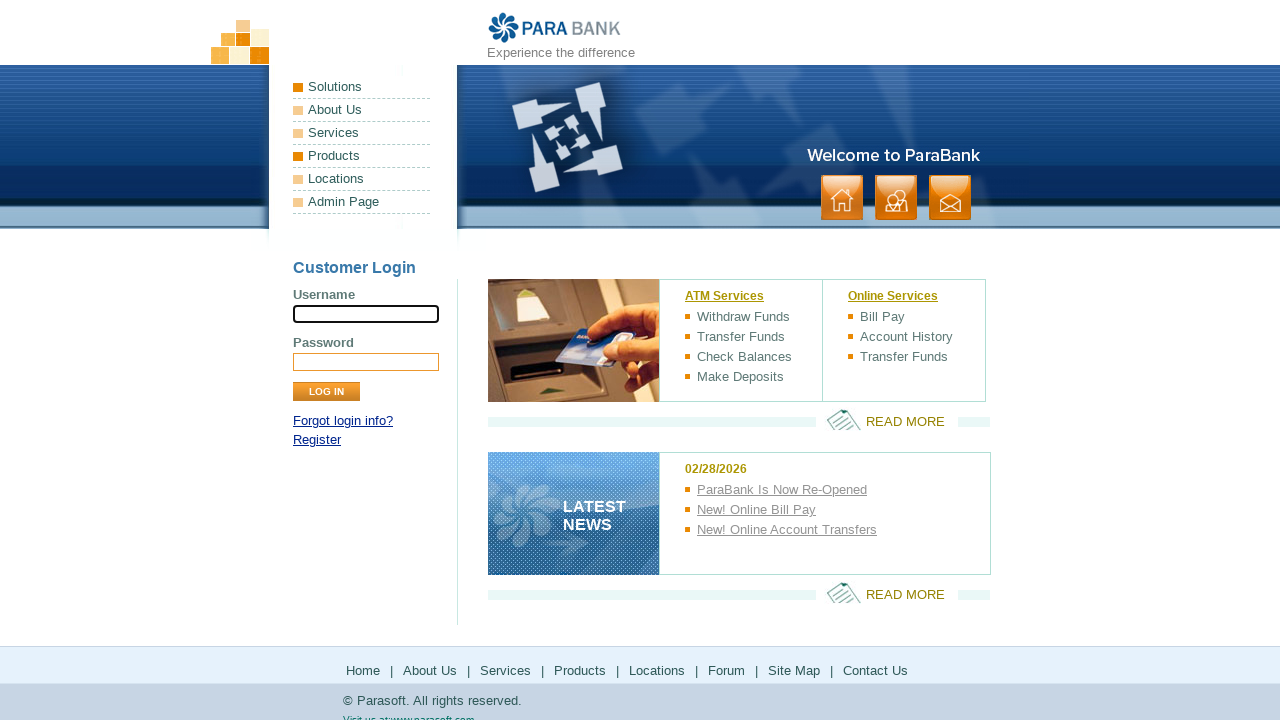

Clicked Locations link in footer at (362, 179) on a:text('Locations')
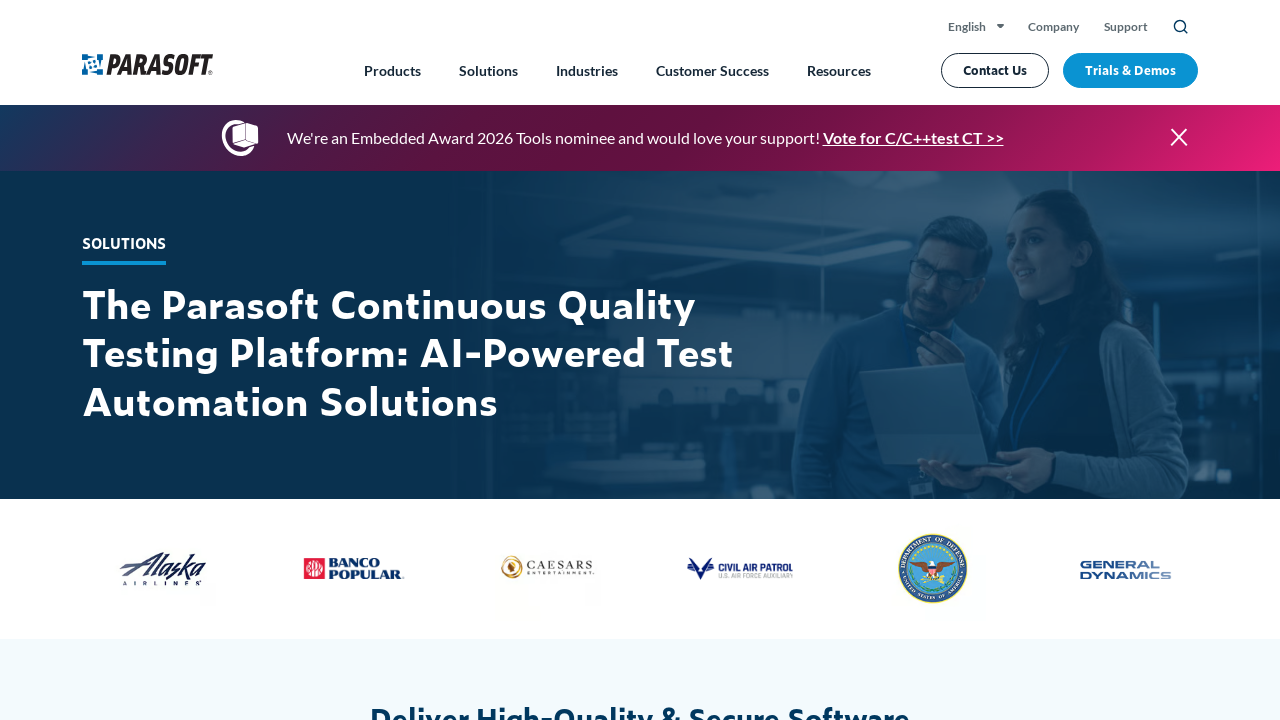

Locations page loaded
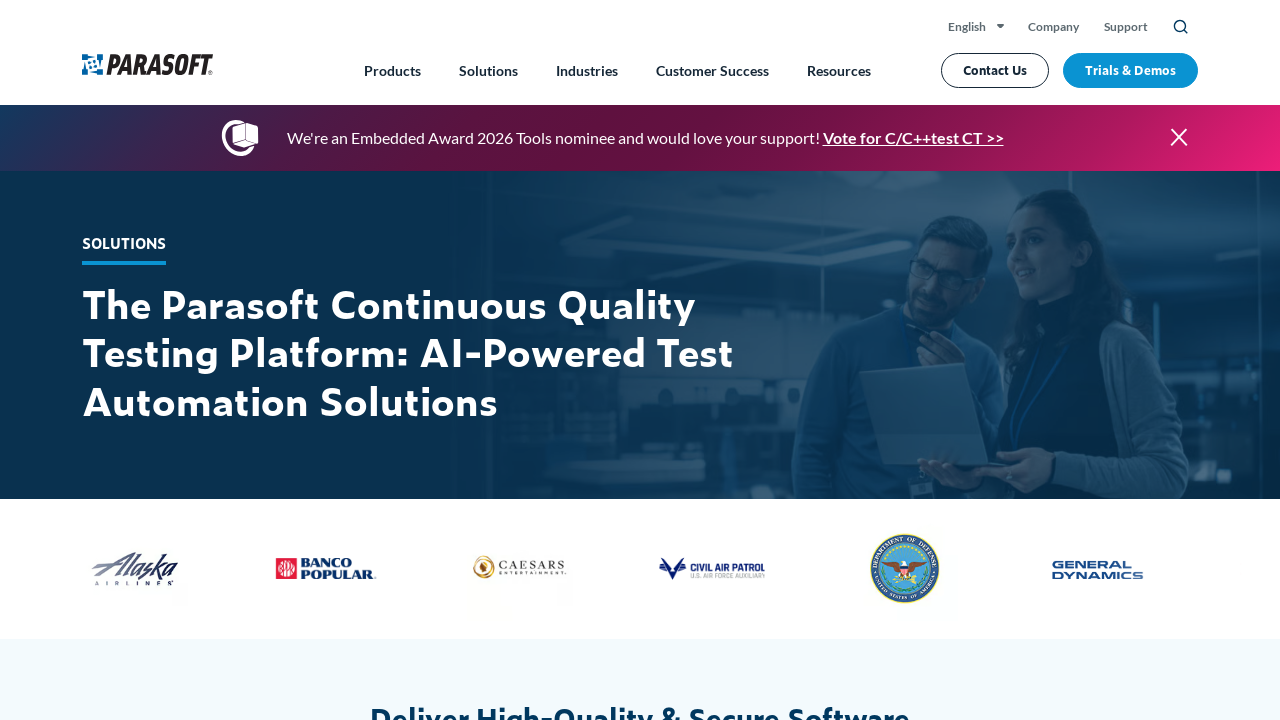

Navigated back to ParaBank home
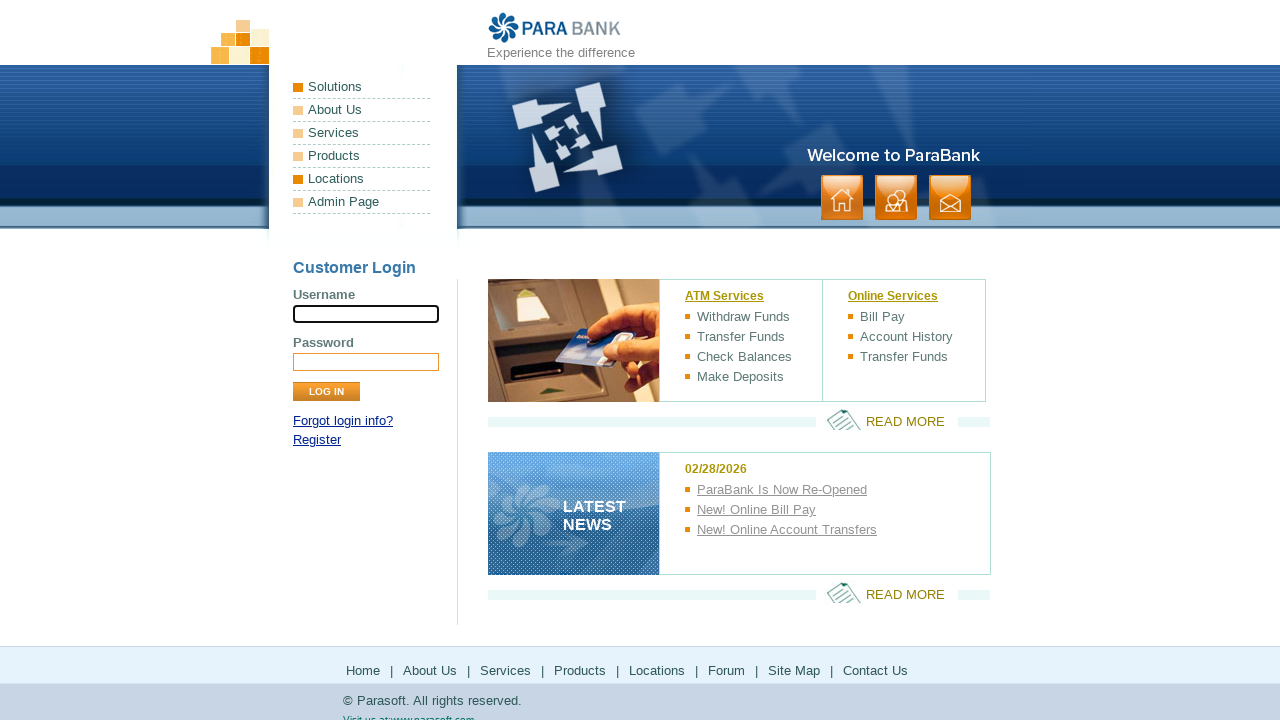

Clicked Forum link in footer at (726, 670) on a:text('Forum')
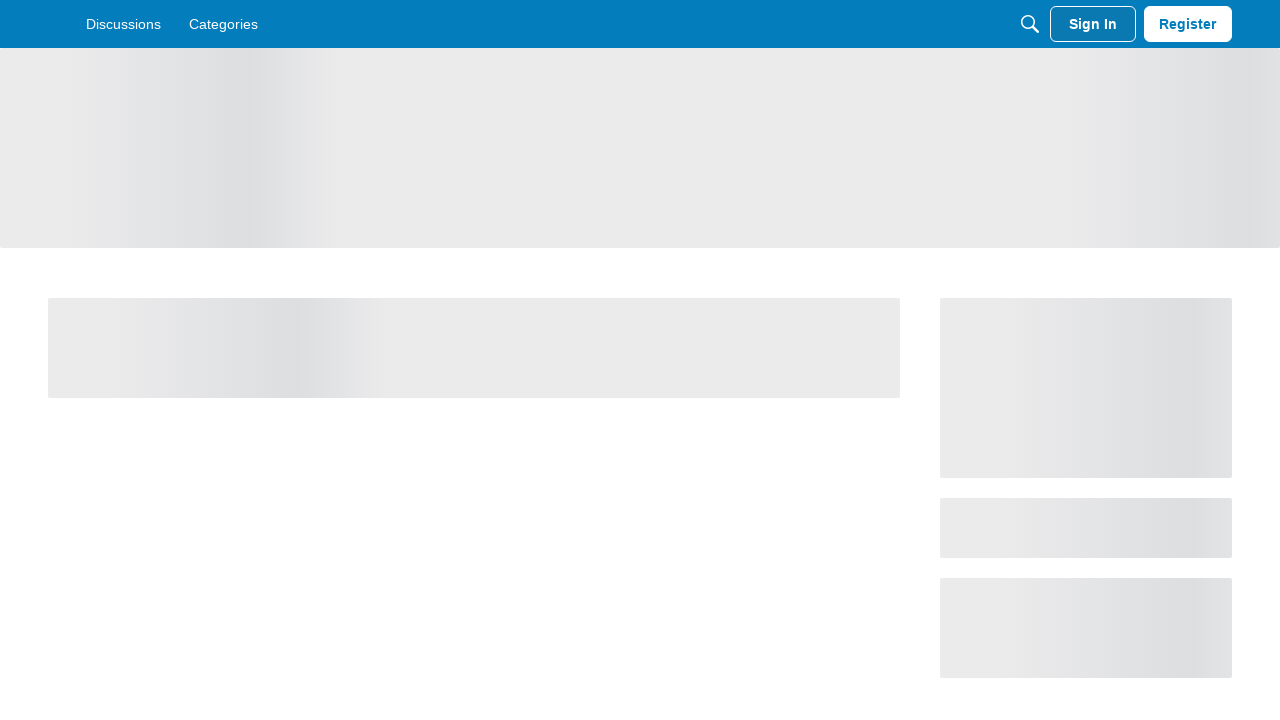

Forum page loaded
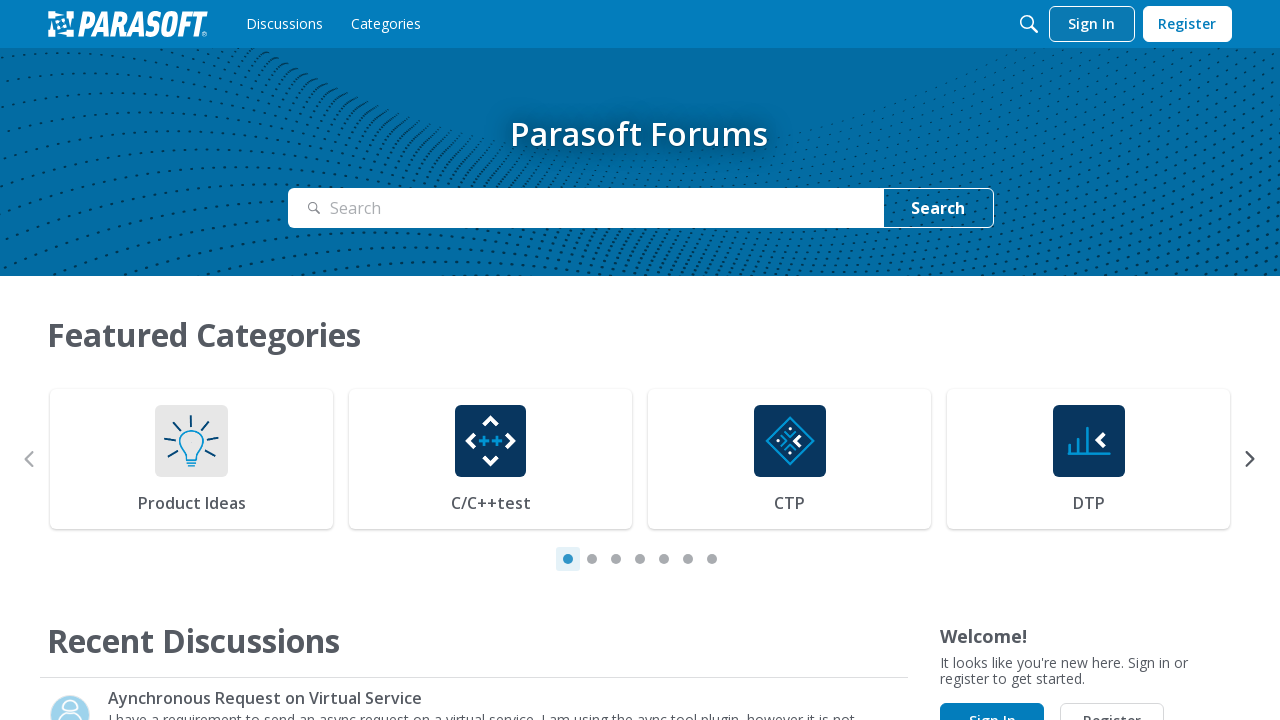

Navigated back to ParaBank home
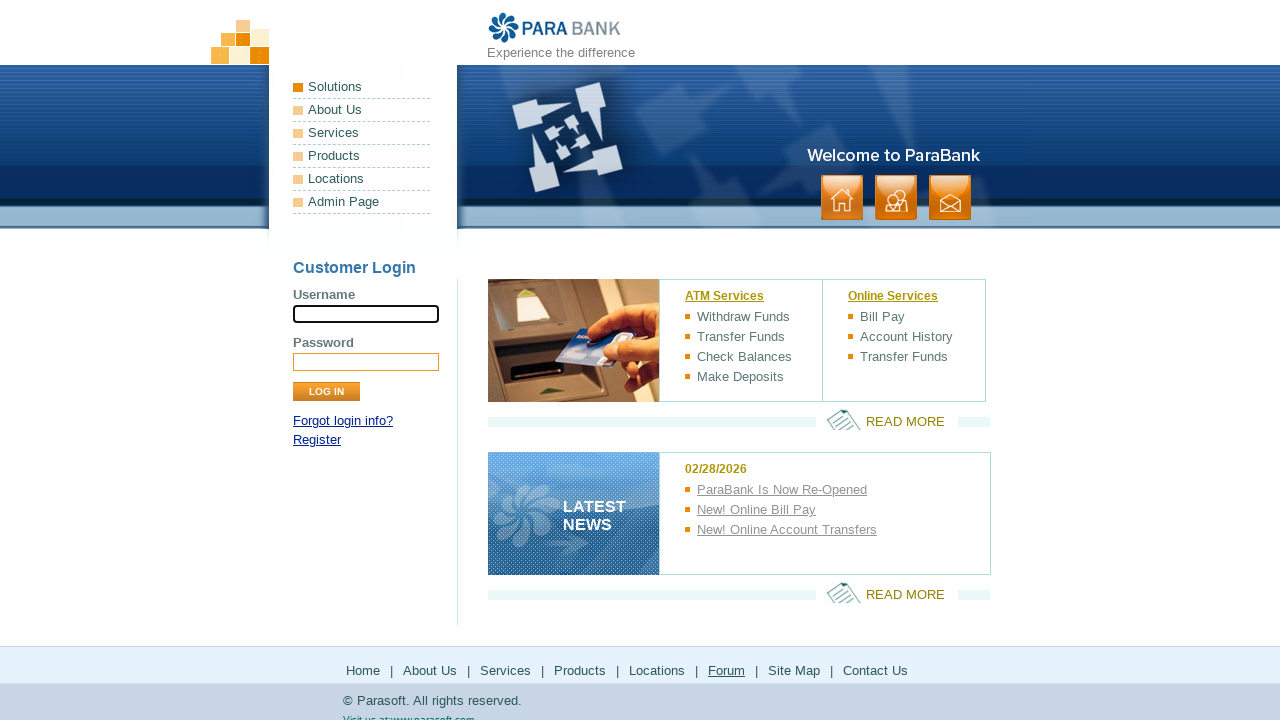

Clicked Site Map link in footer at (794, 670) on a:text('Site Map')
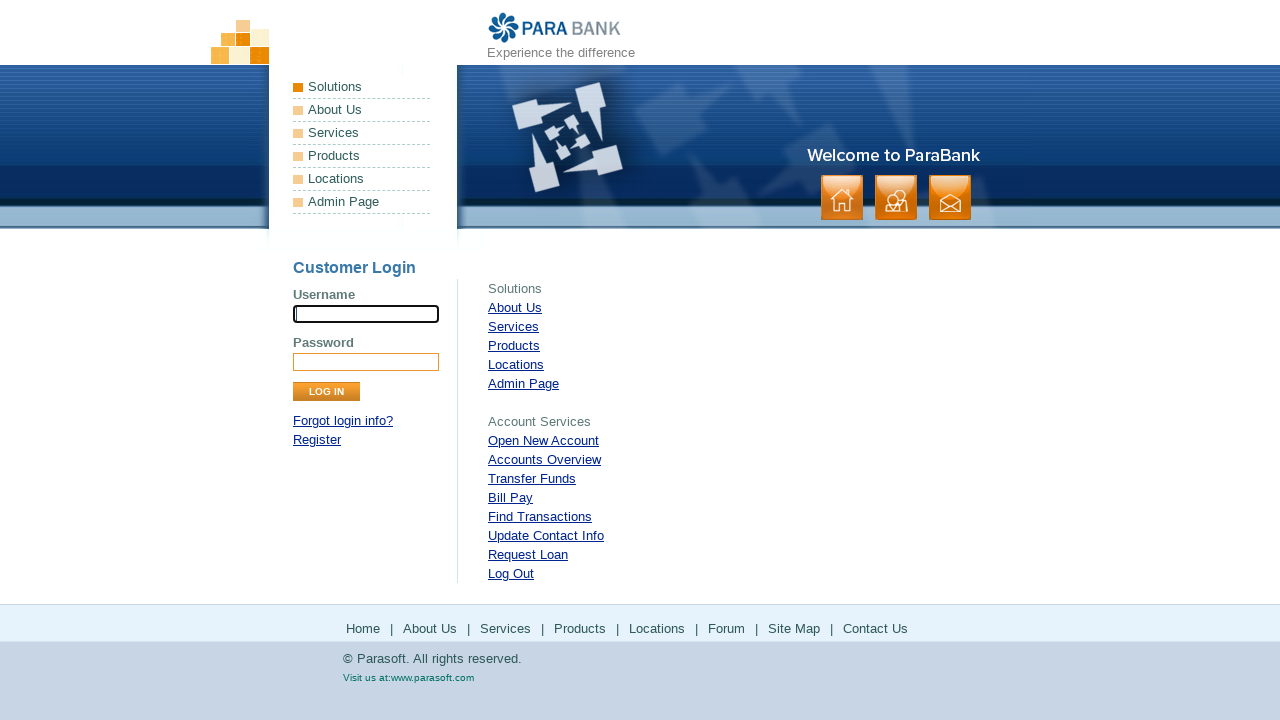

Site Map page loaded
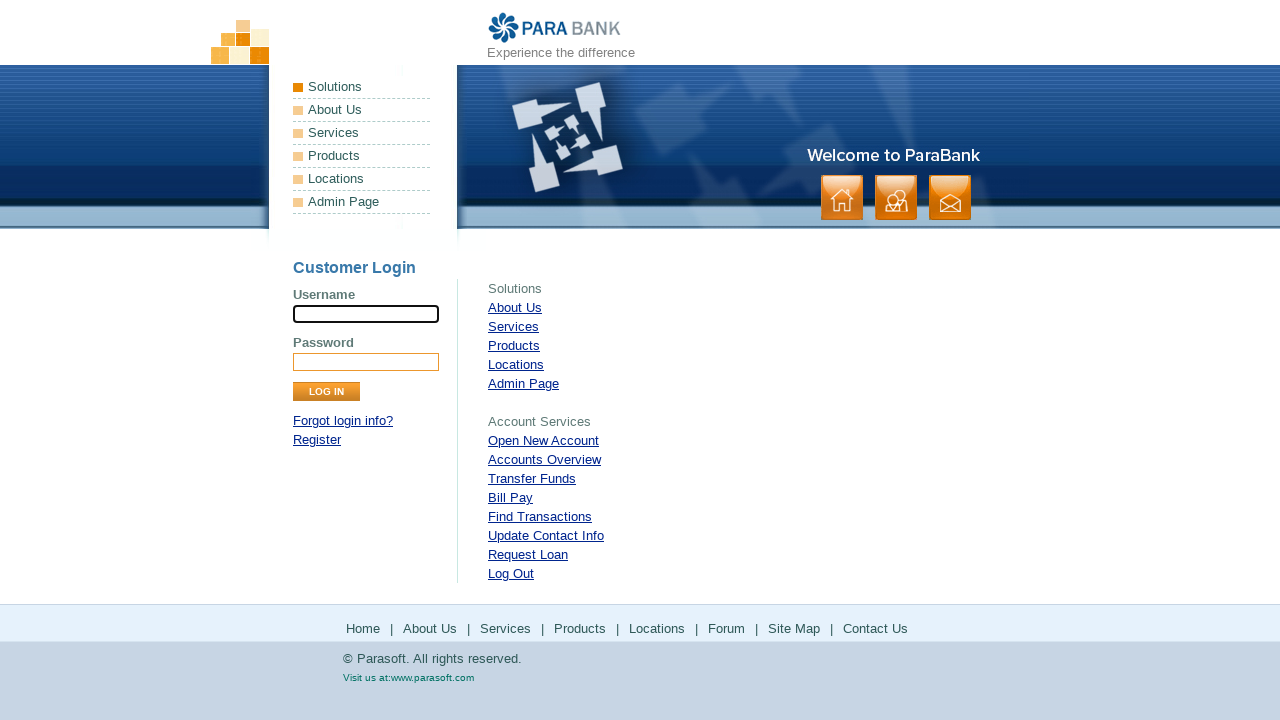

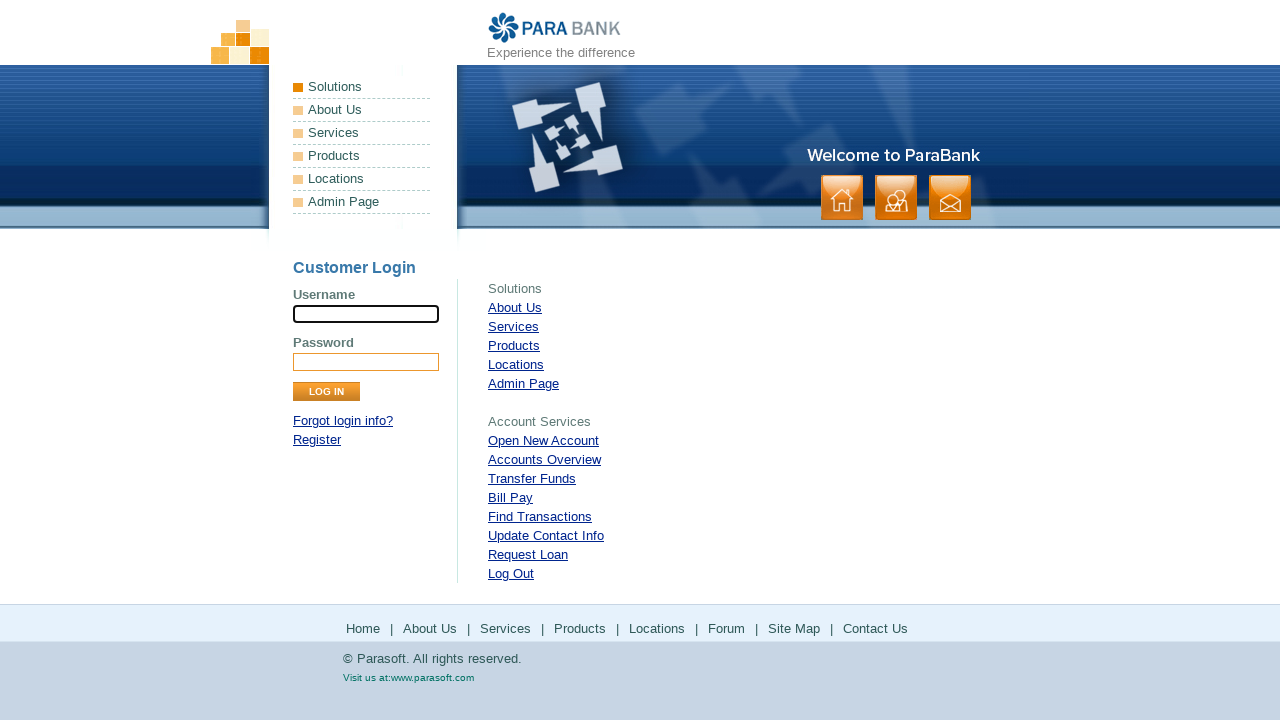